Automates interaction with a web table by navigating to the demo tables section, clicking on the demotables tab, and verifying table structure by checking rows, columns, and specific cell data from an employee information table.

Starting URL: http://automationbykrishna.com/

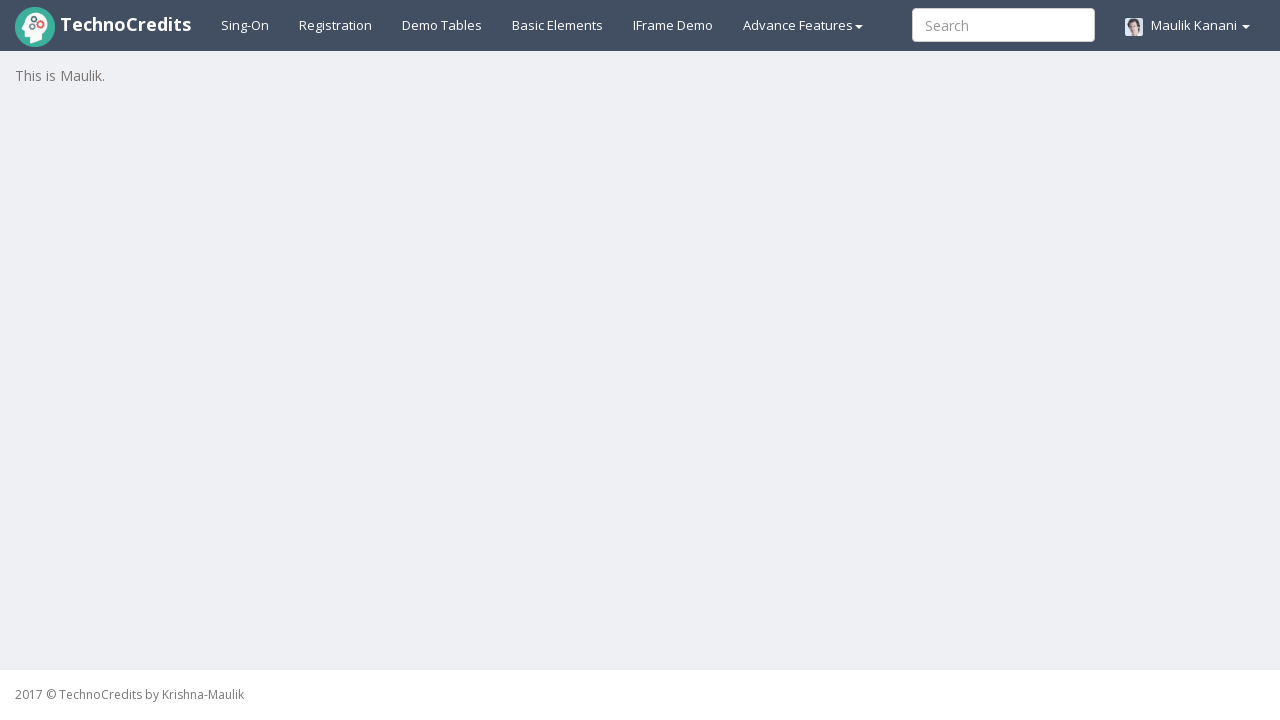

Clicked on demotables tab at (442, 25) on #demotable
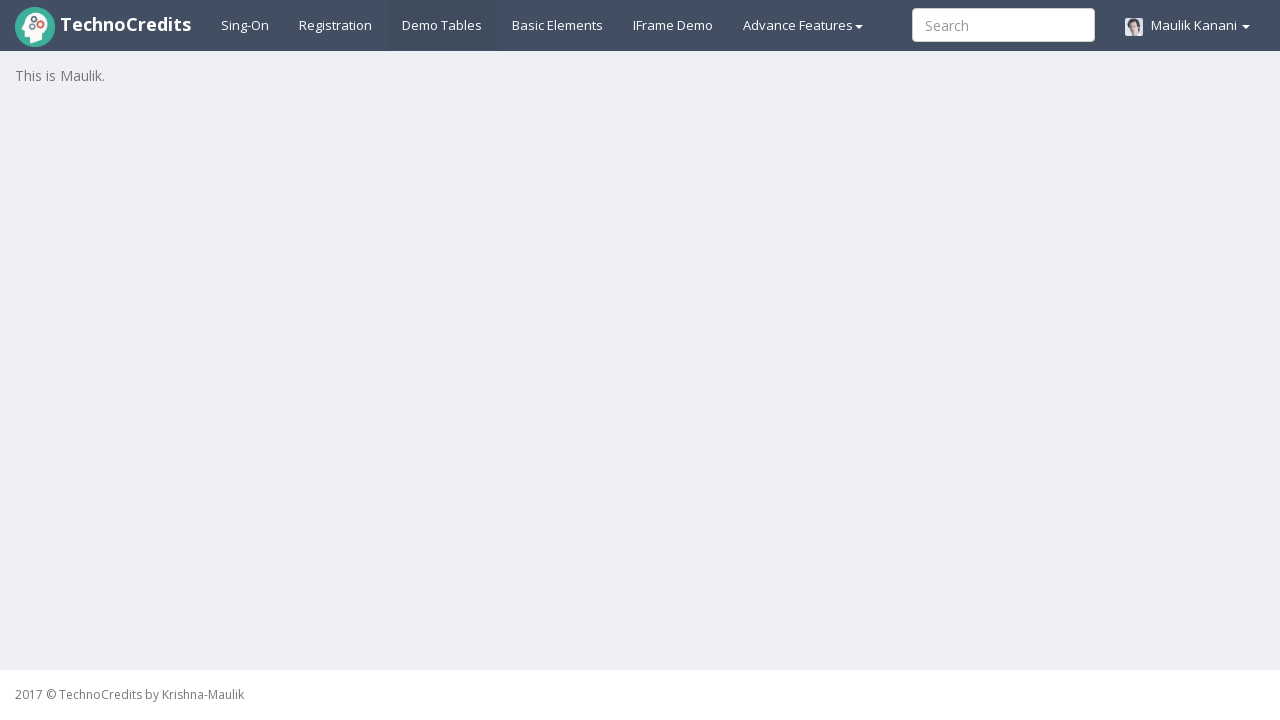

Employee Basic Information table loaded
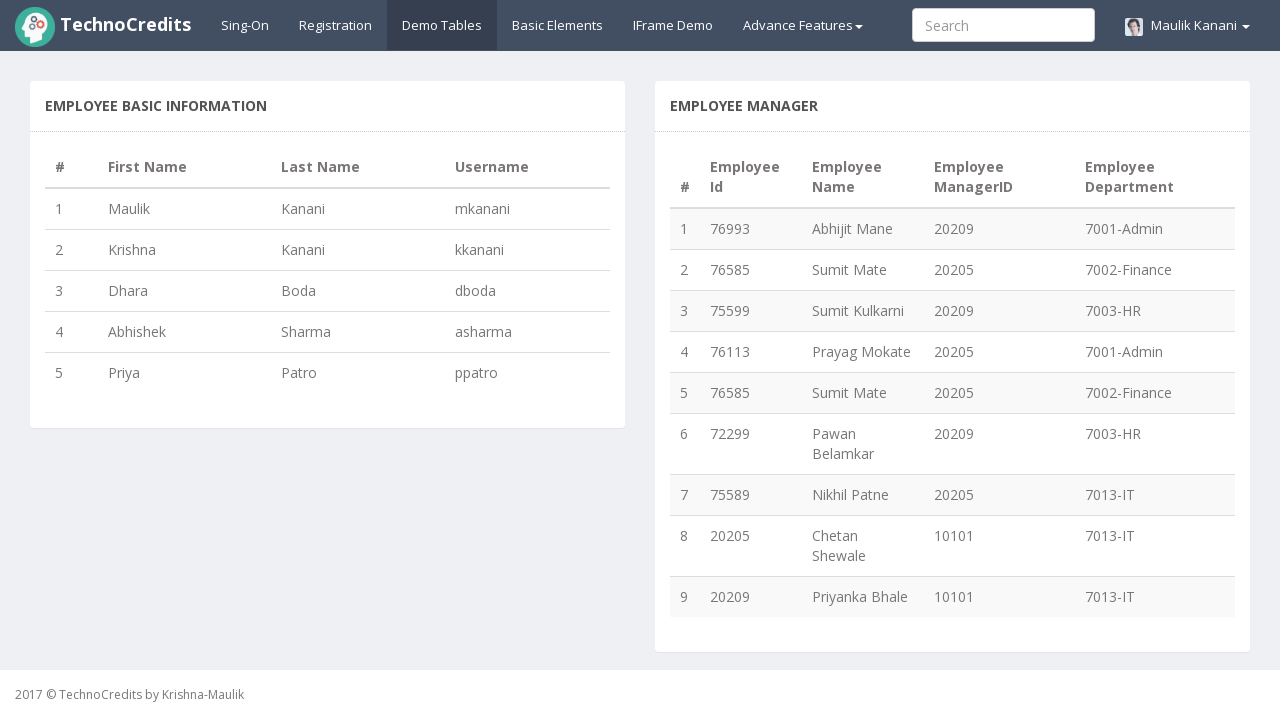

Verified table rows exist
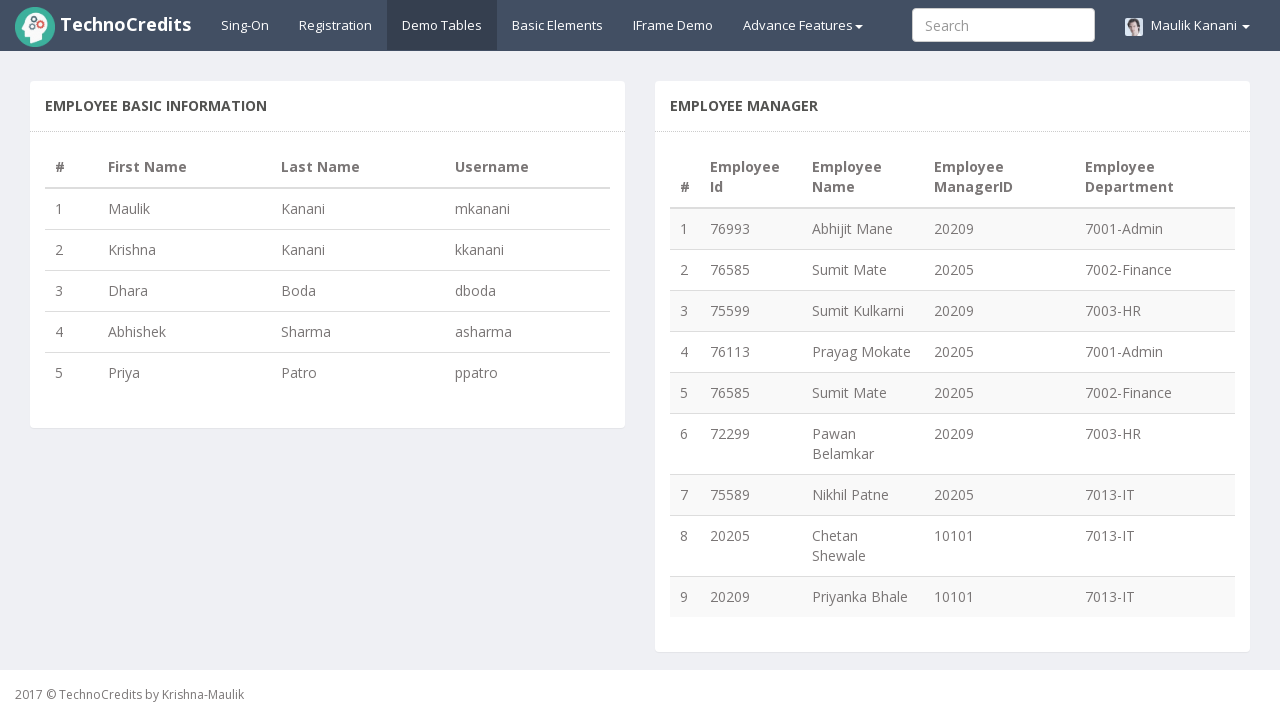

Located Dhara's last name in the table
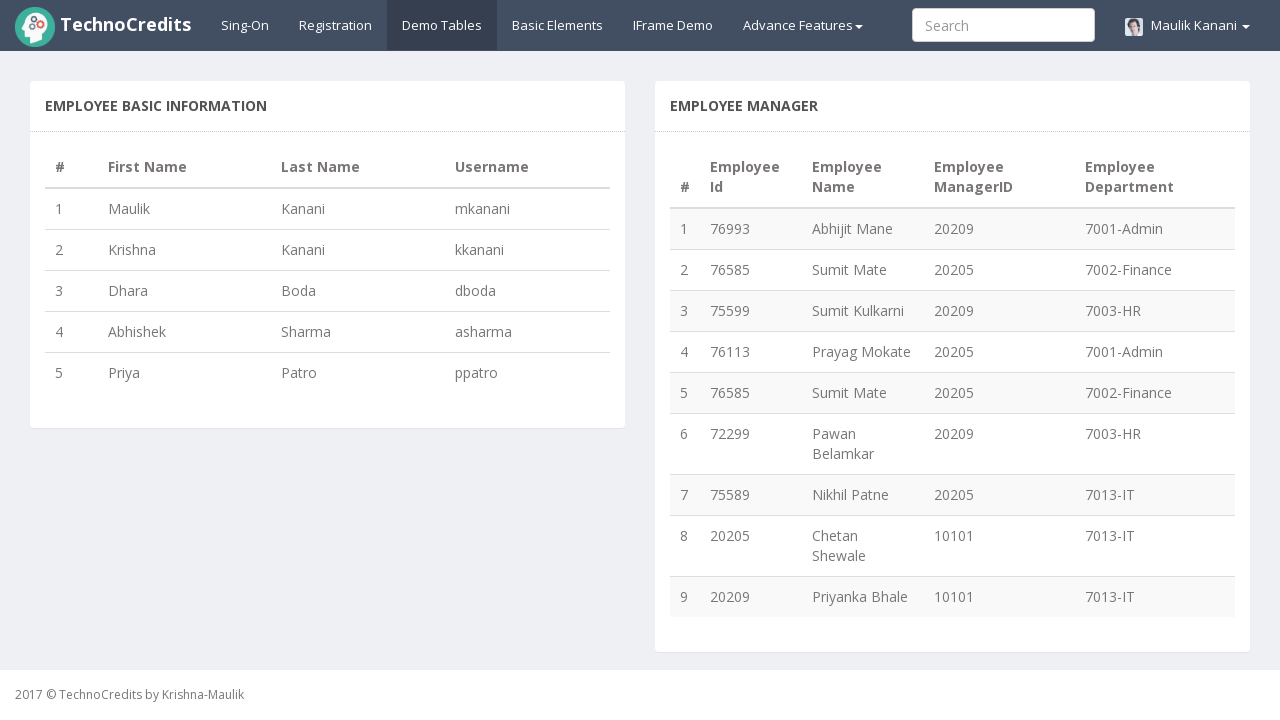

Verified table header columns exist
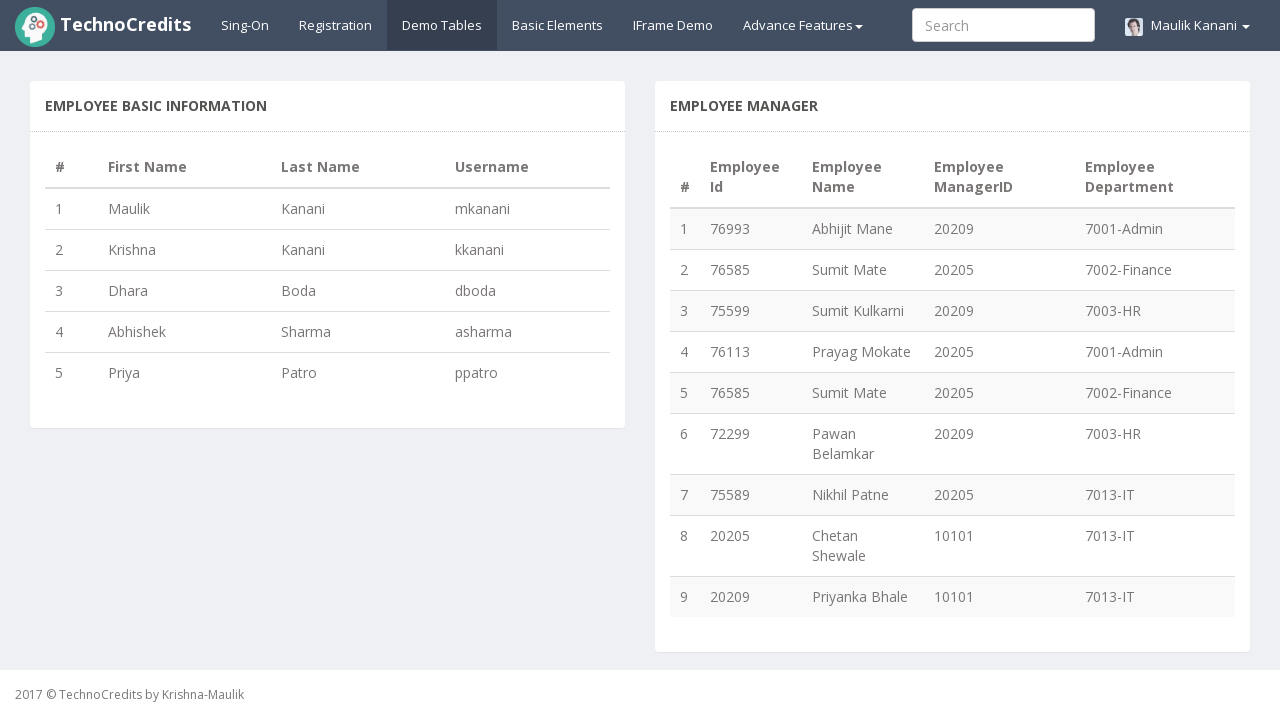

Verified first data row of table is visible
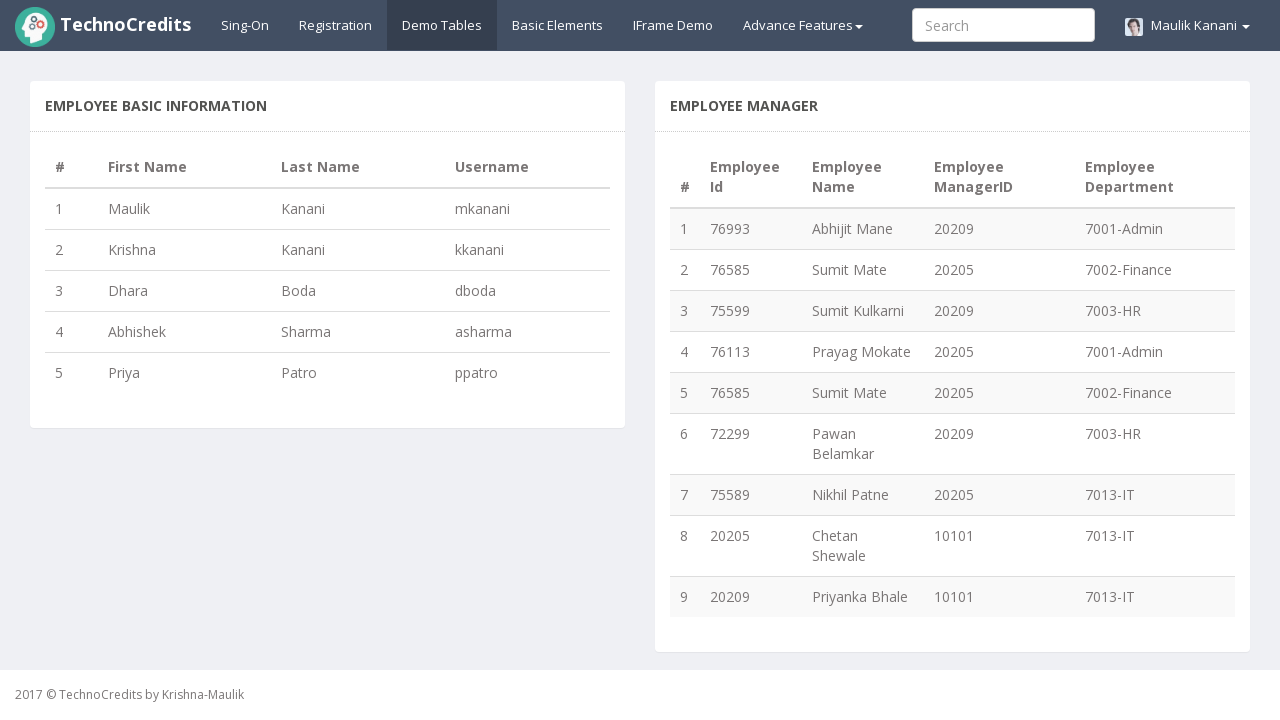

Verified username column cells are accessible
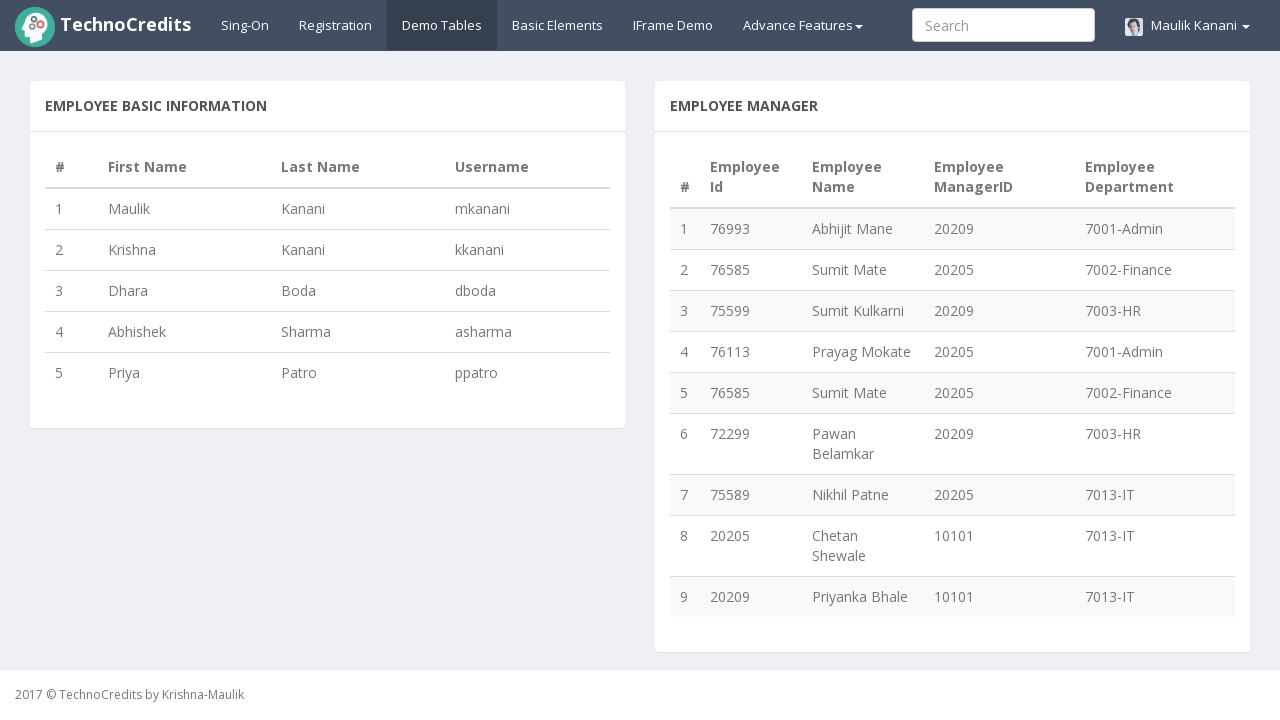

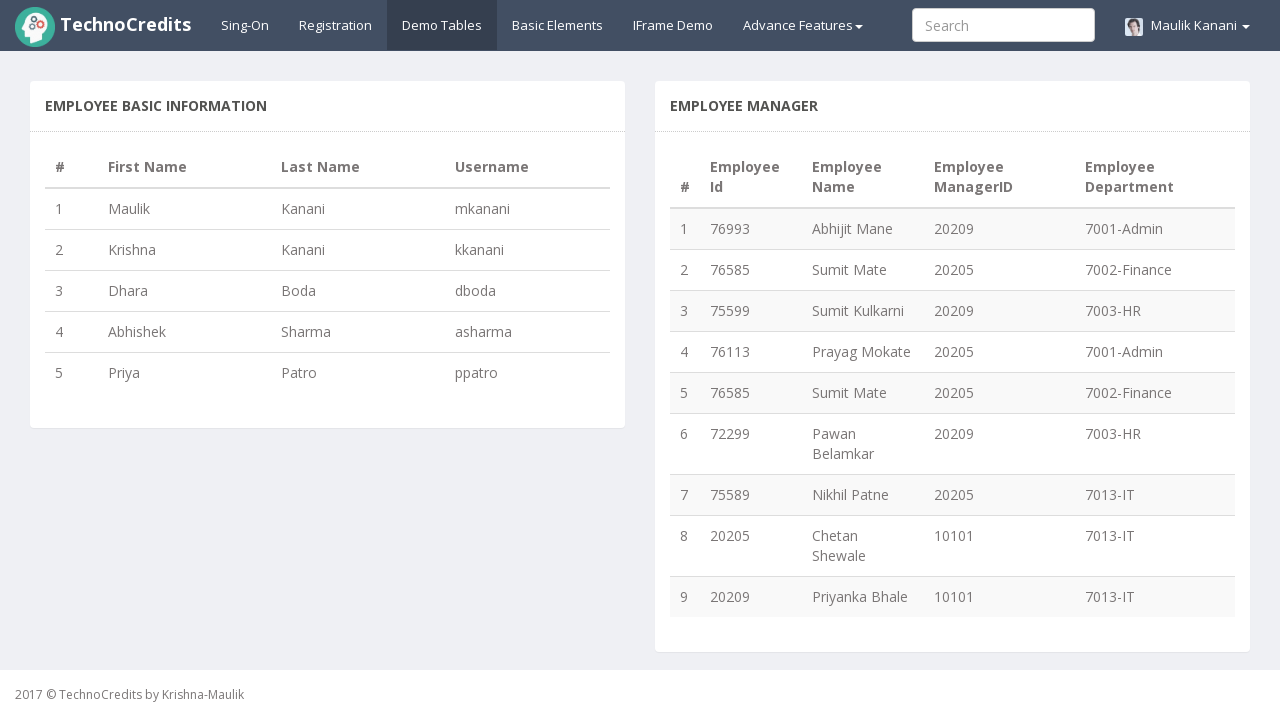